Solves a math problem by extracting two numbers from the page, calculating their sum, and selecting the result from a dropdown menu

Starting URL: https://suninjuly.github.io/selects1.html

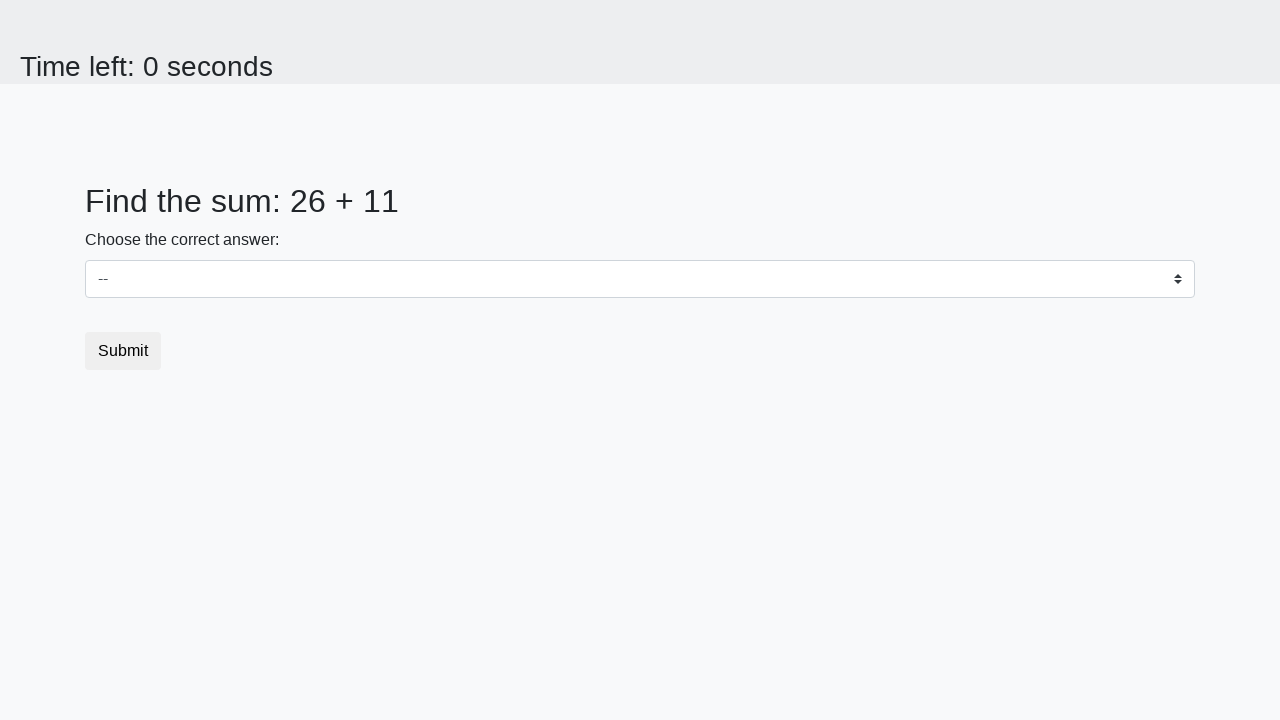

Extracted first number from #num1 element
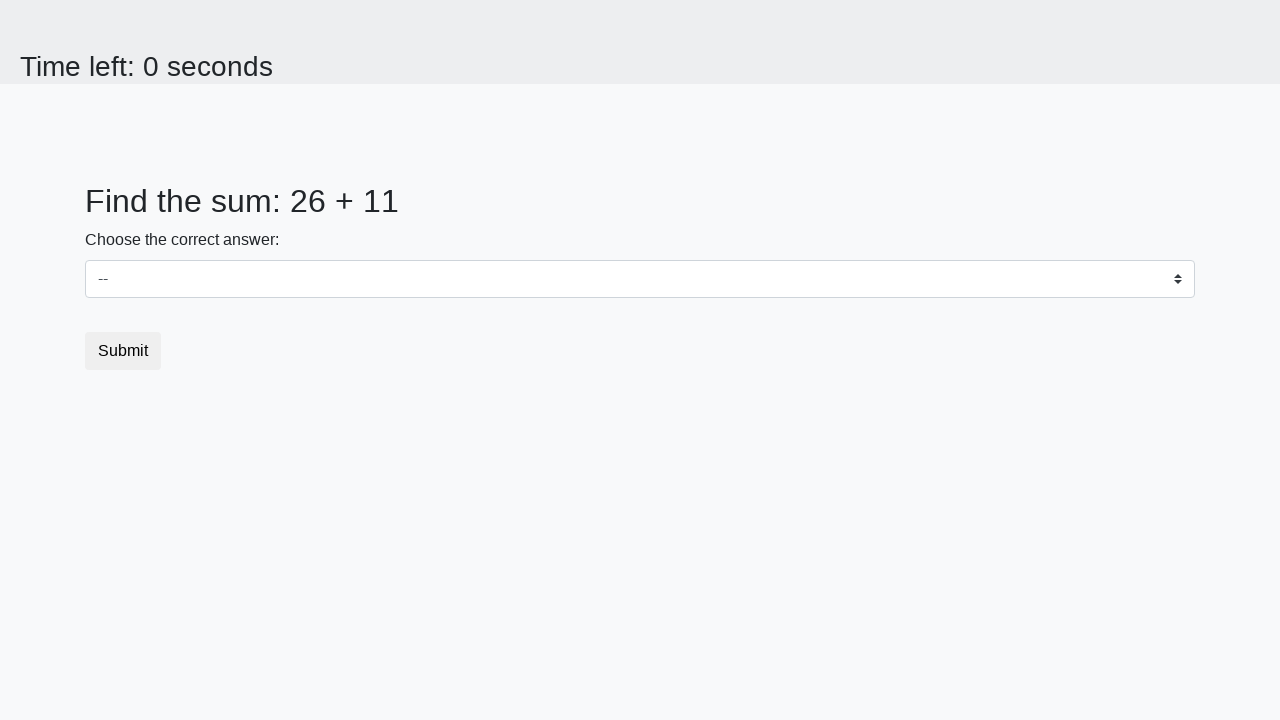

Extracted second number from #num2 element
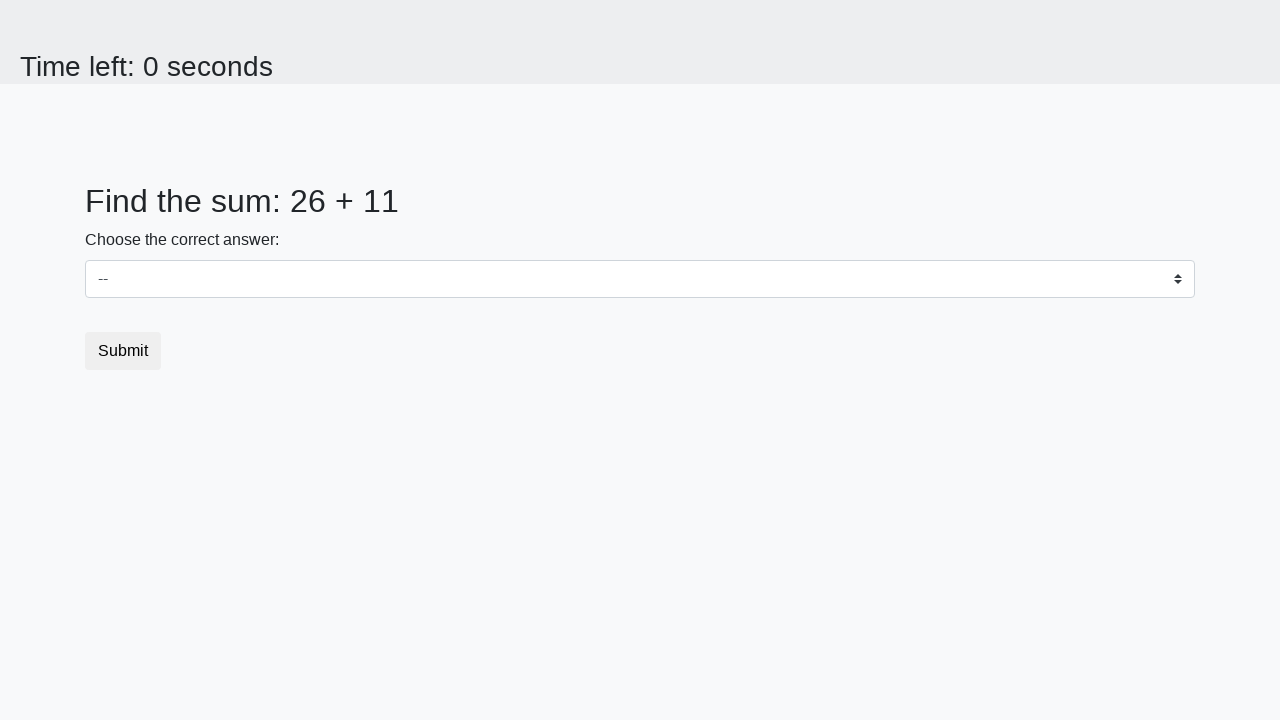

Calculated sum: 26 + 11 = 37
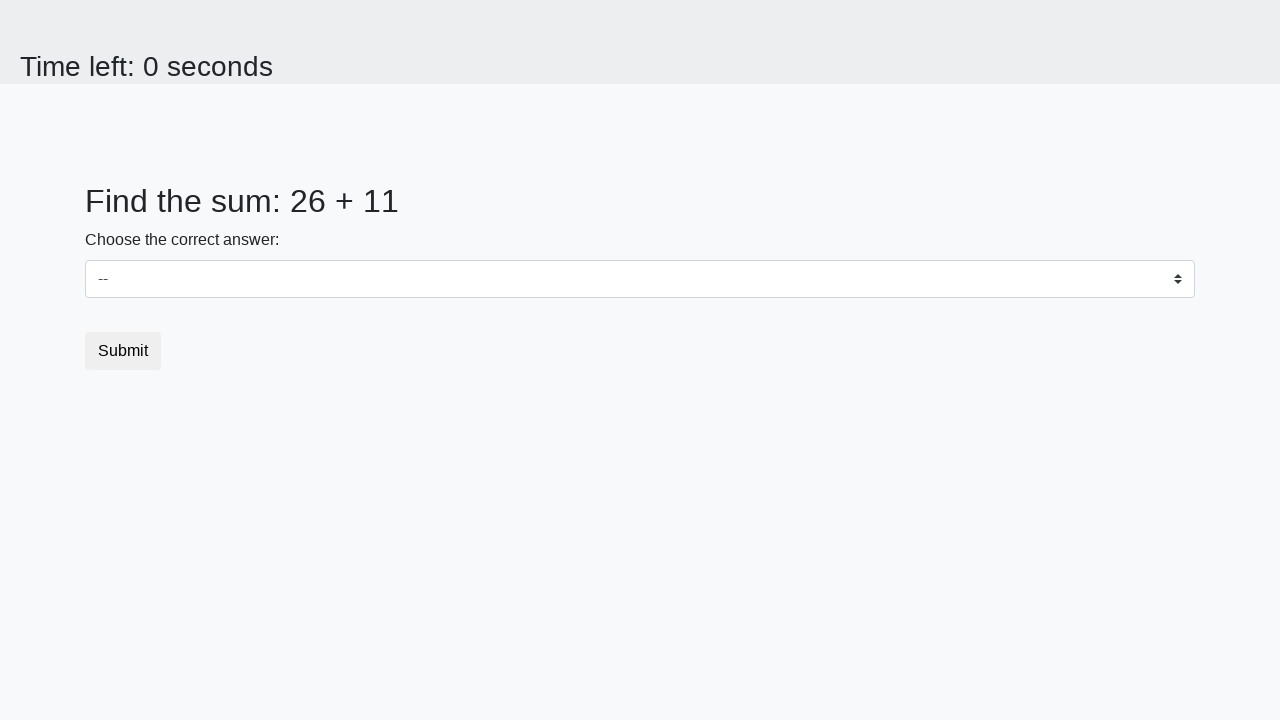

Selected 37 from dropdown menu on .custom-select
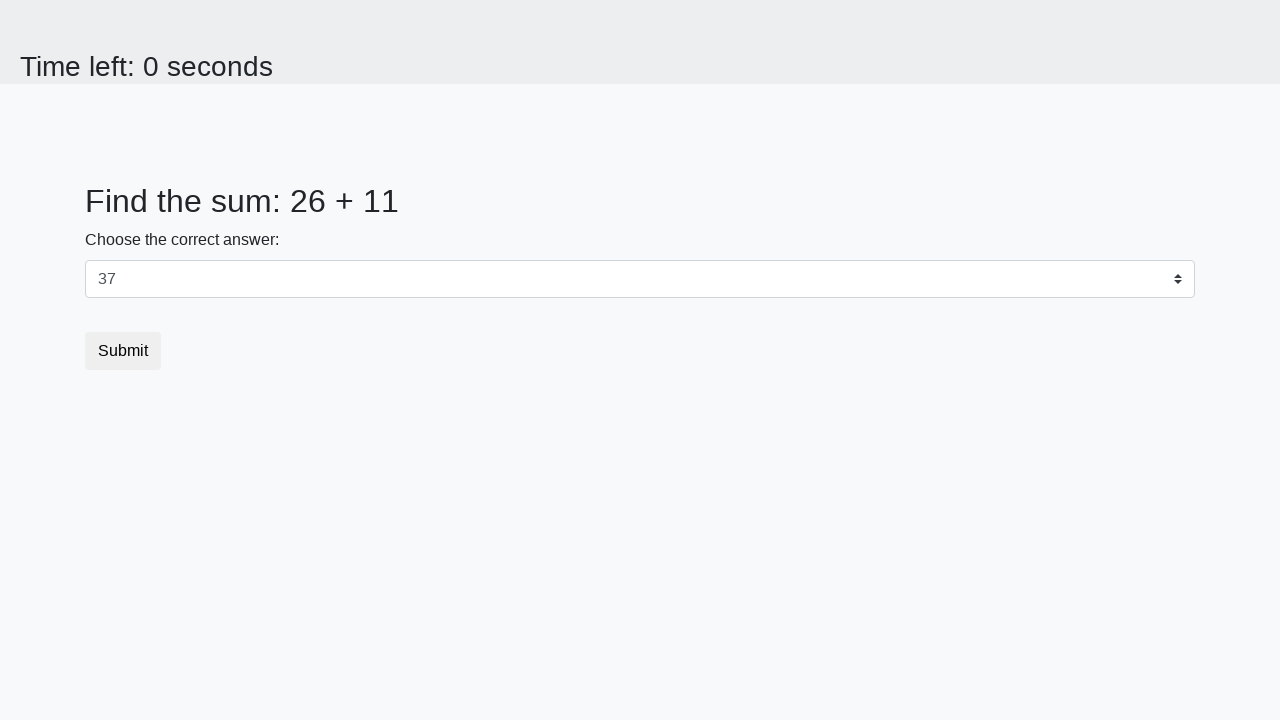

Clicked the submit button at (123, 351) on .btn-default
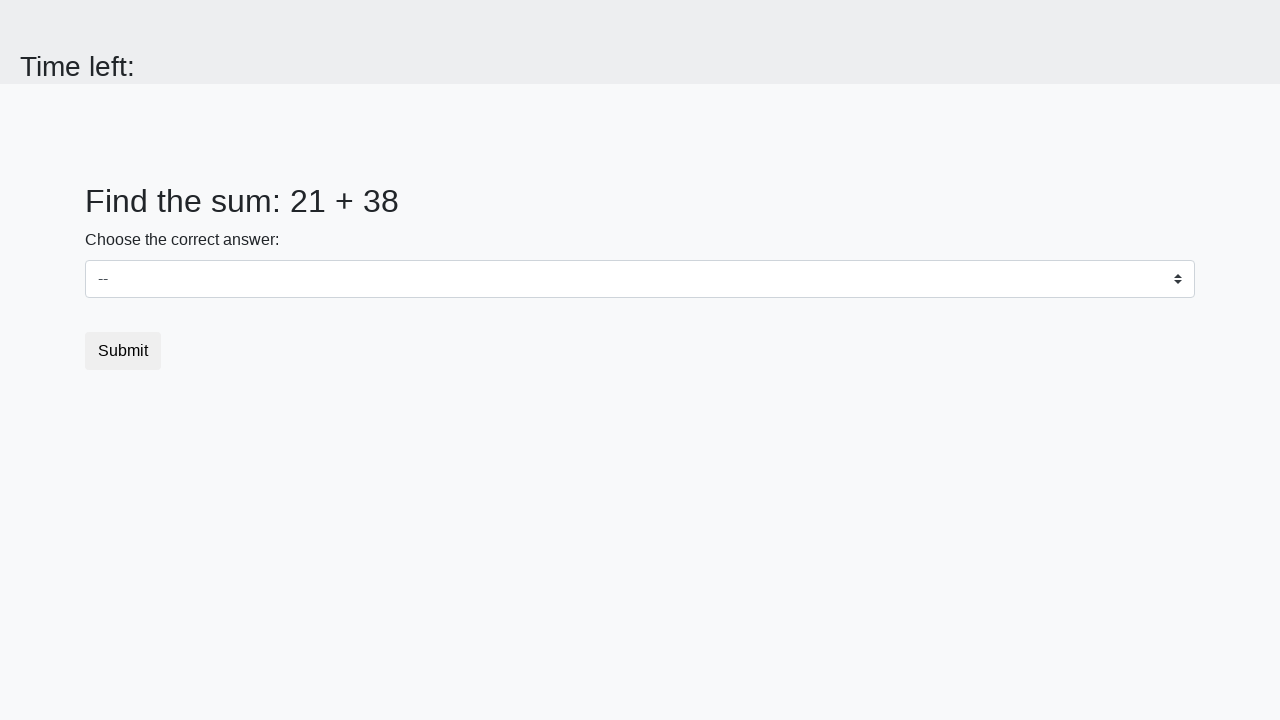

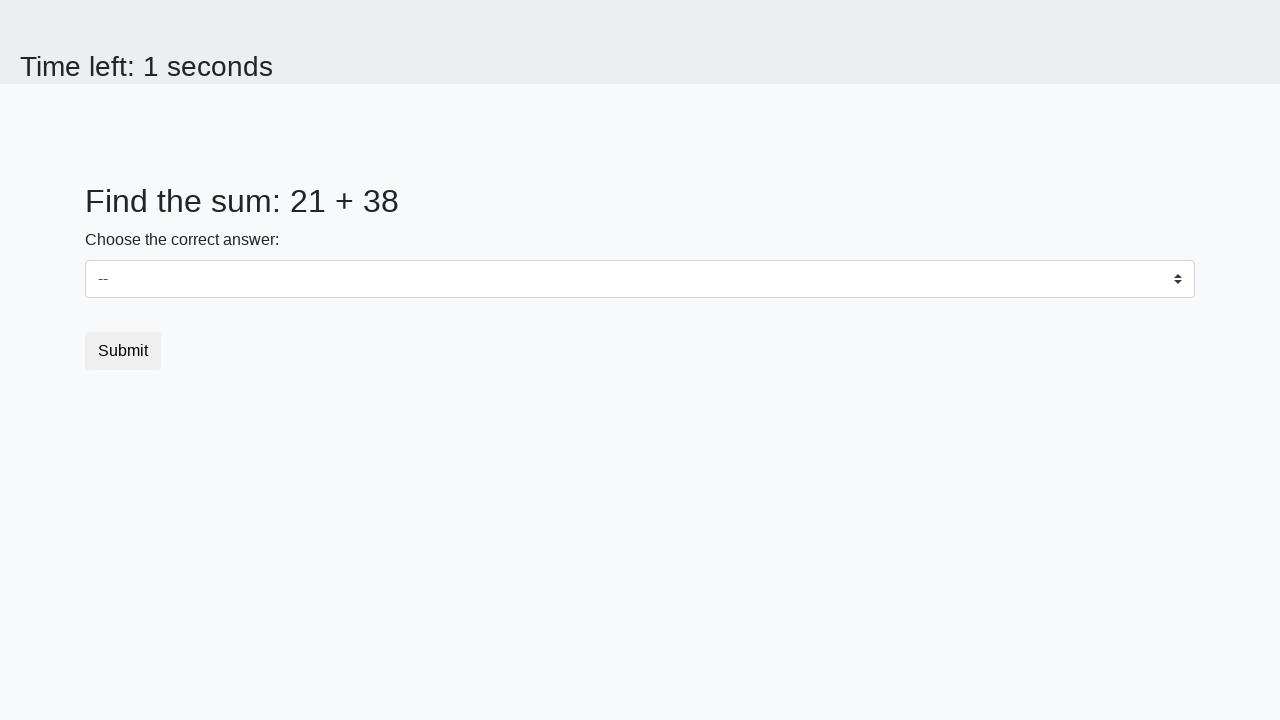